Tests dropdown/select menu functionality by selecting options using different methods: by index, by value, and by visible text

Starting URL: https://demoqa.com/select-menu

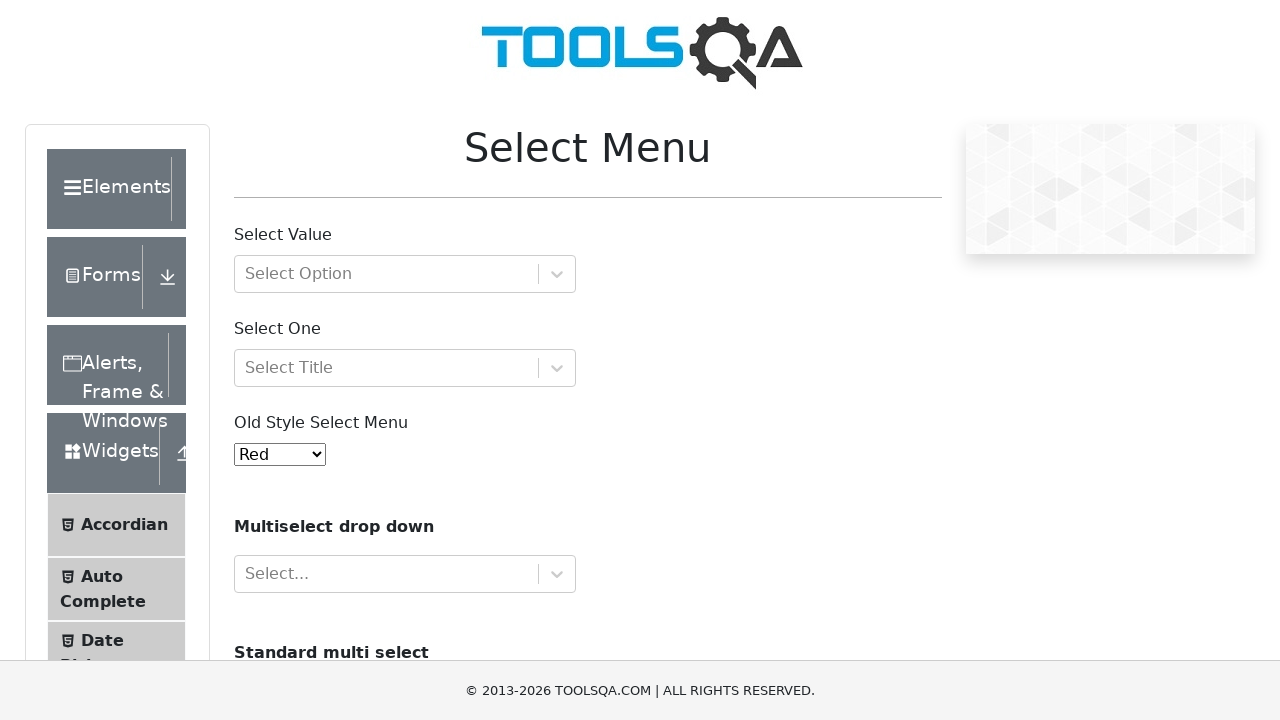

Selected 'Blue' option by index 1 in dropdown on #oldSelectMenu
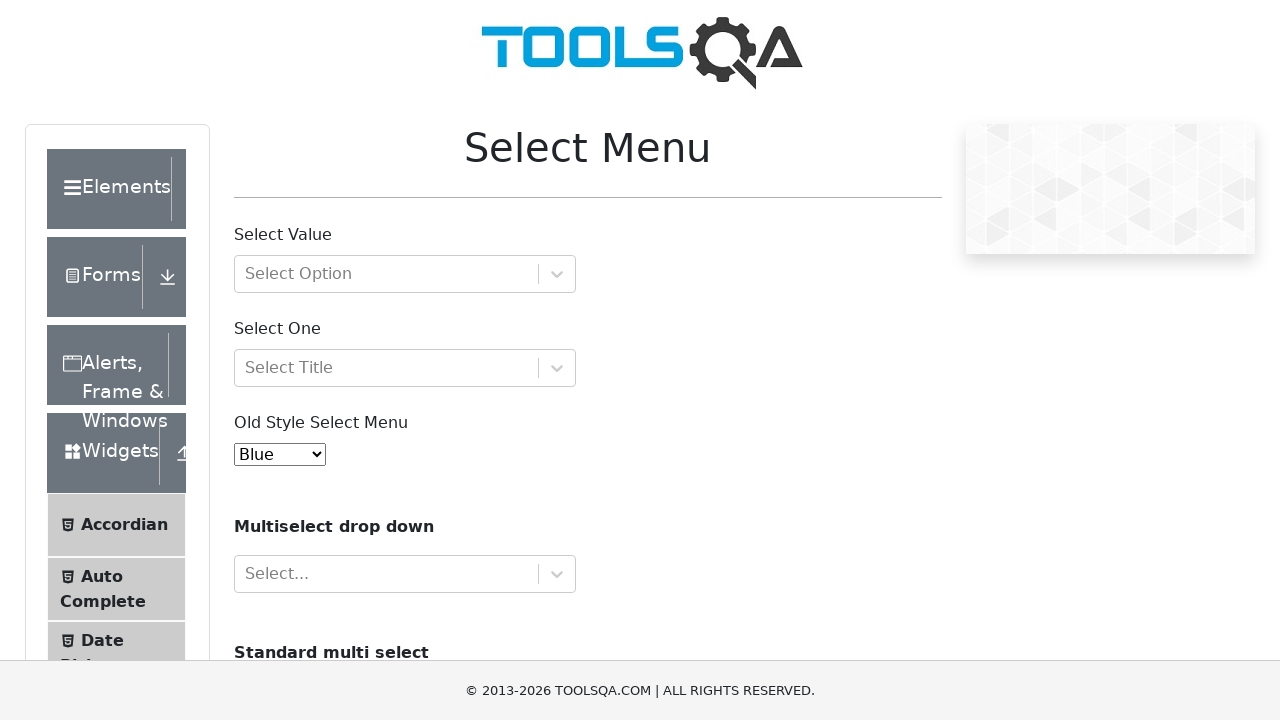

Waited 500ms before next selection
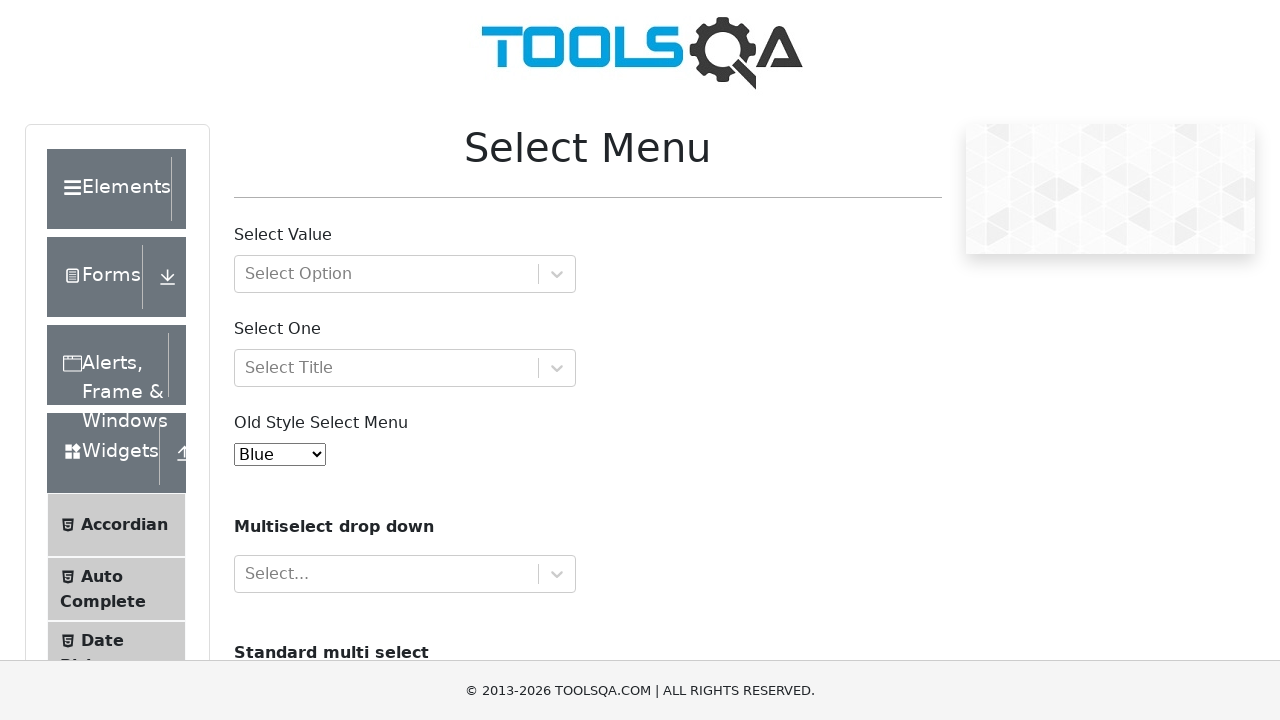

Selected 'Black' option by value '5' in dropdown on #oldSelectMenu
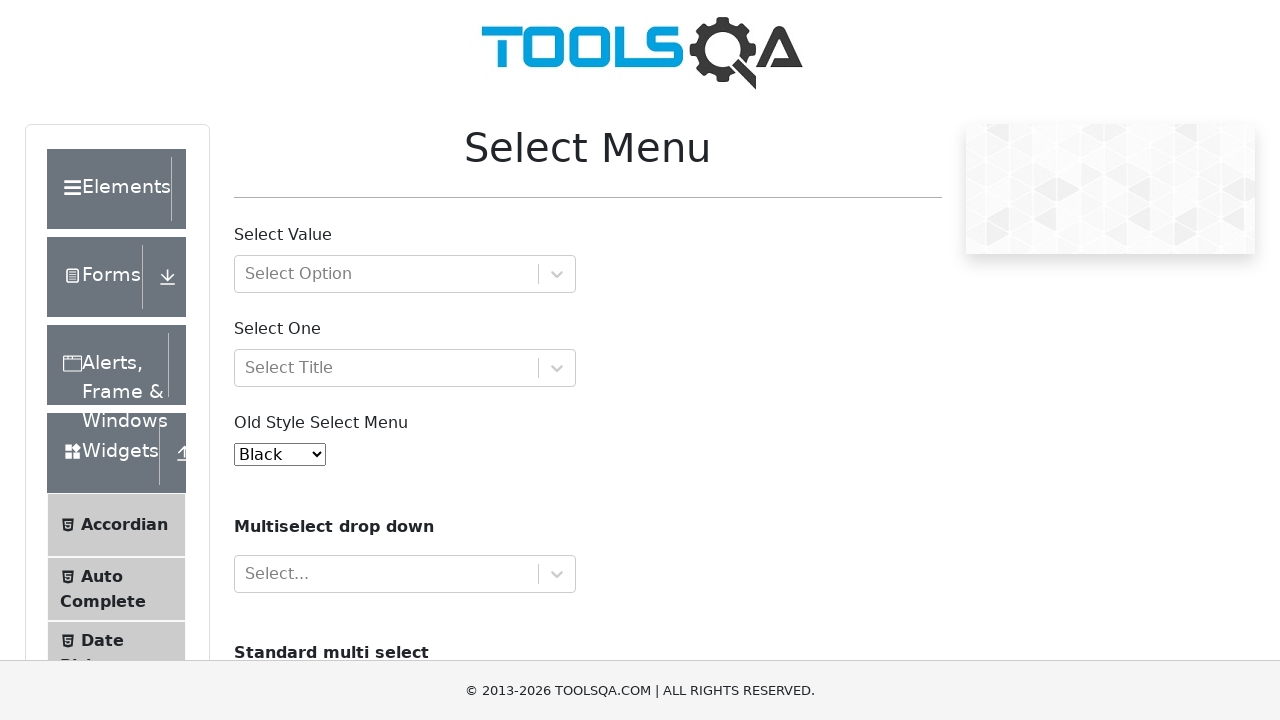

Waited 500ms before next selection
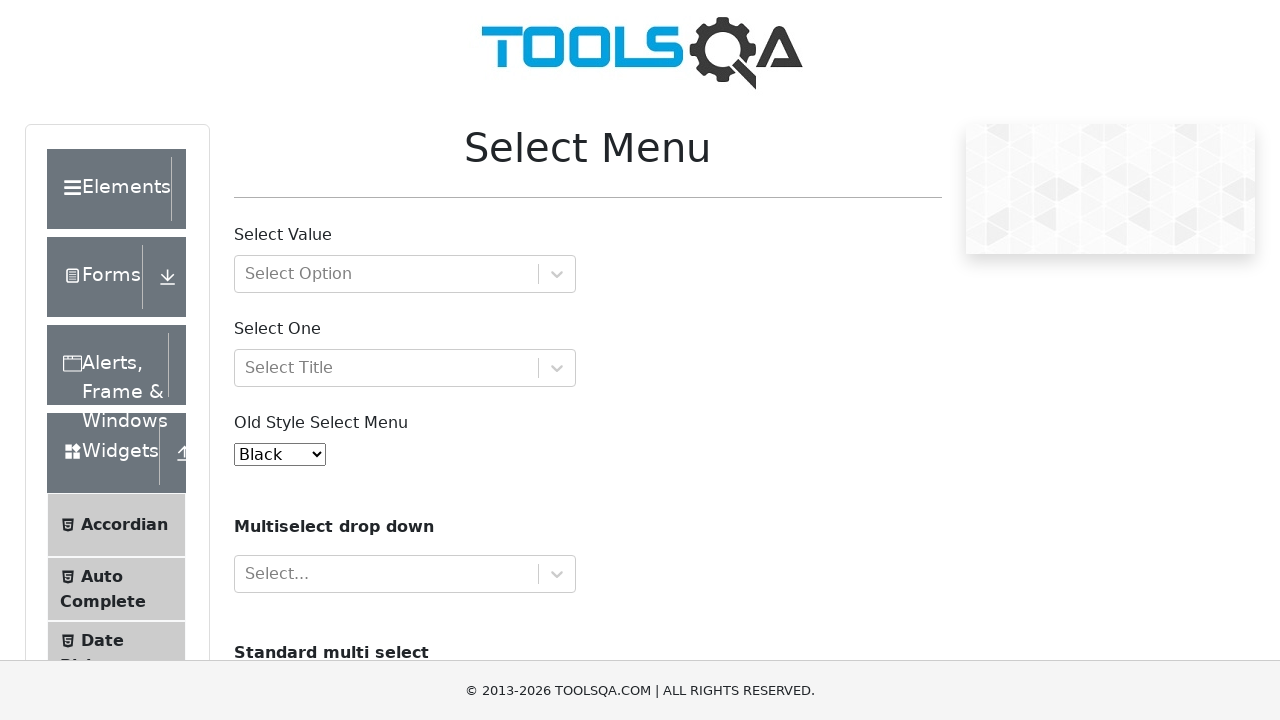

Selected 'Magenta' option by visible text in dropdown on #oldSelectMenu
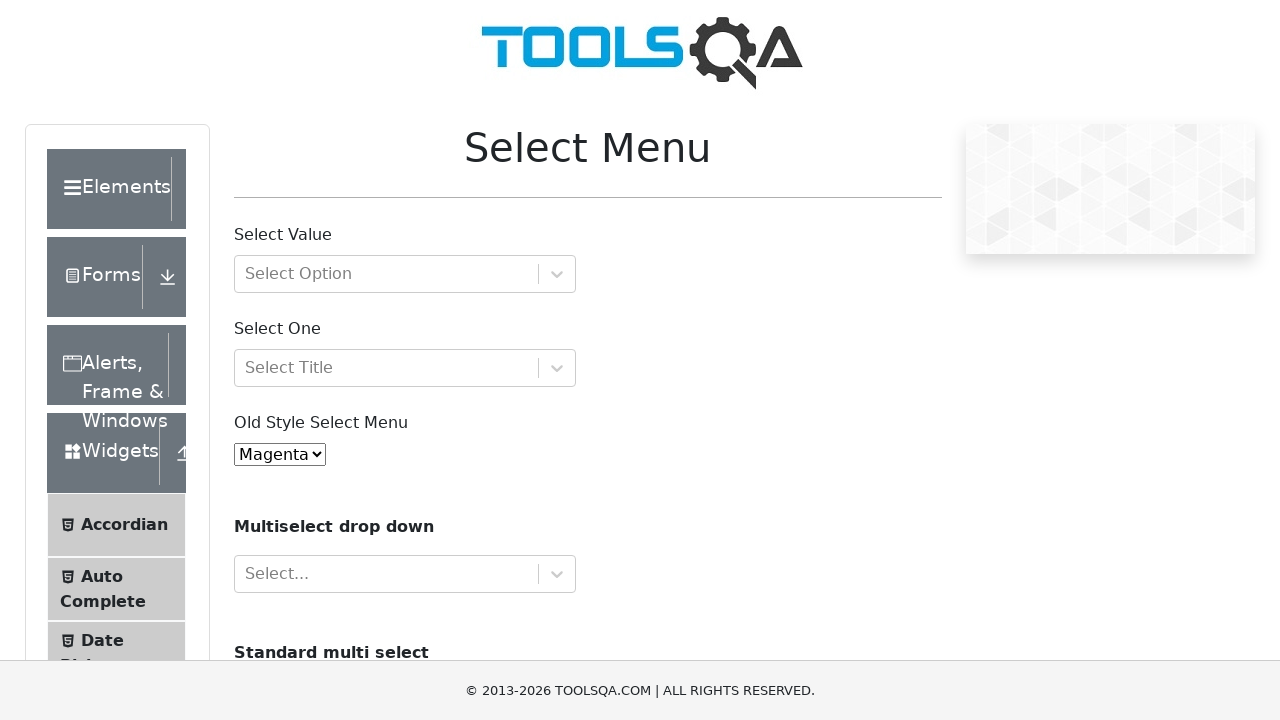

Verified dropdown element '#oldSelectMenu' is present and functional
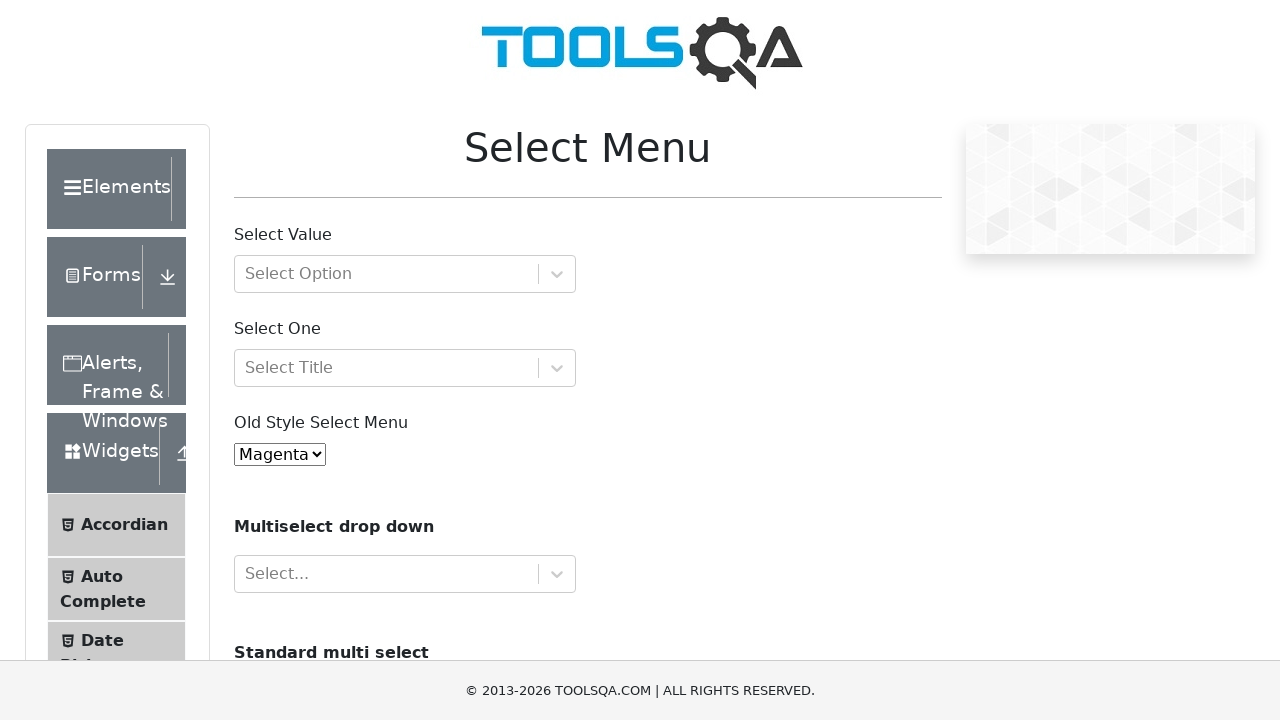

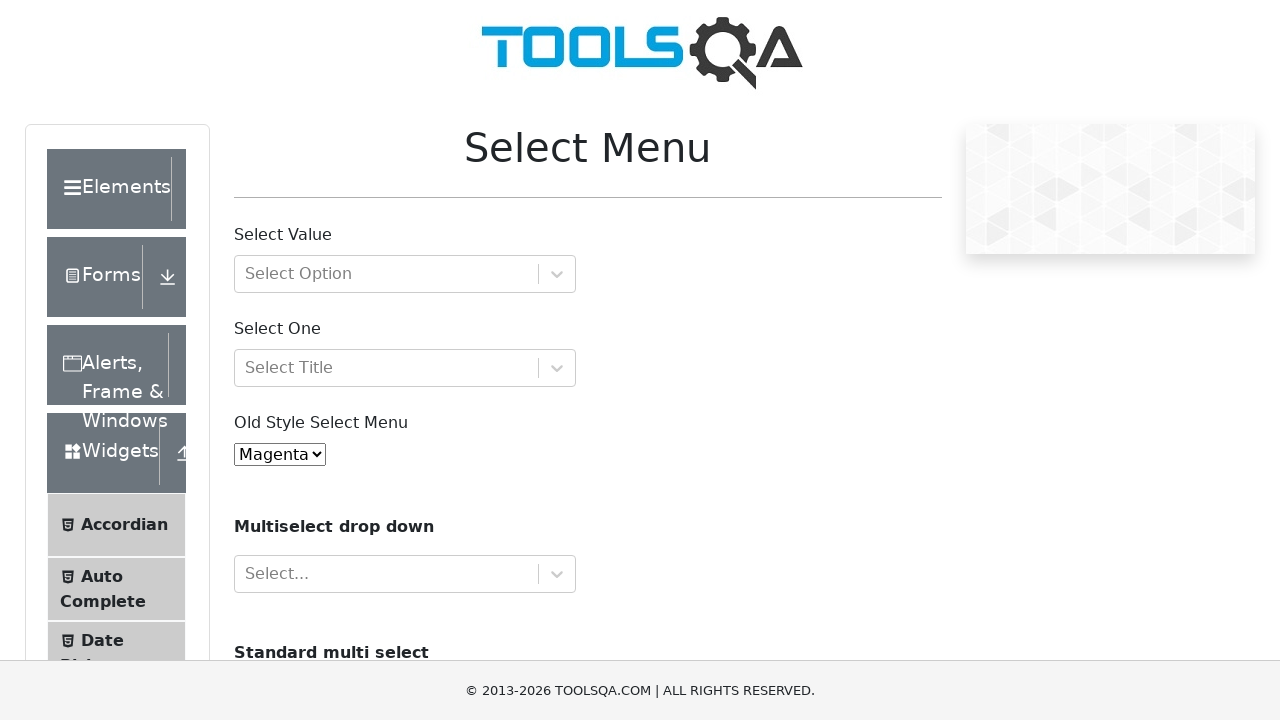